Tests double-click functionality by double-clicking an element within an iframe and observing the color change from blue to yellow

Starting URL: http://api.jquery.com/dblclick/

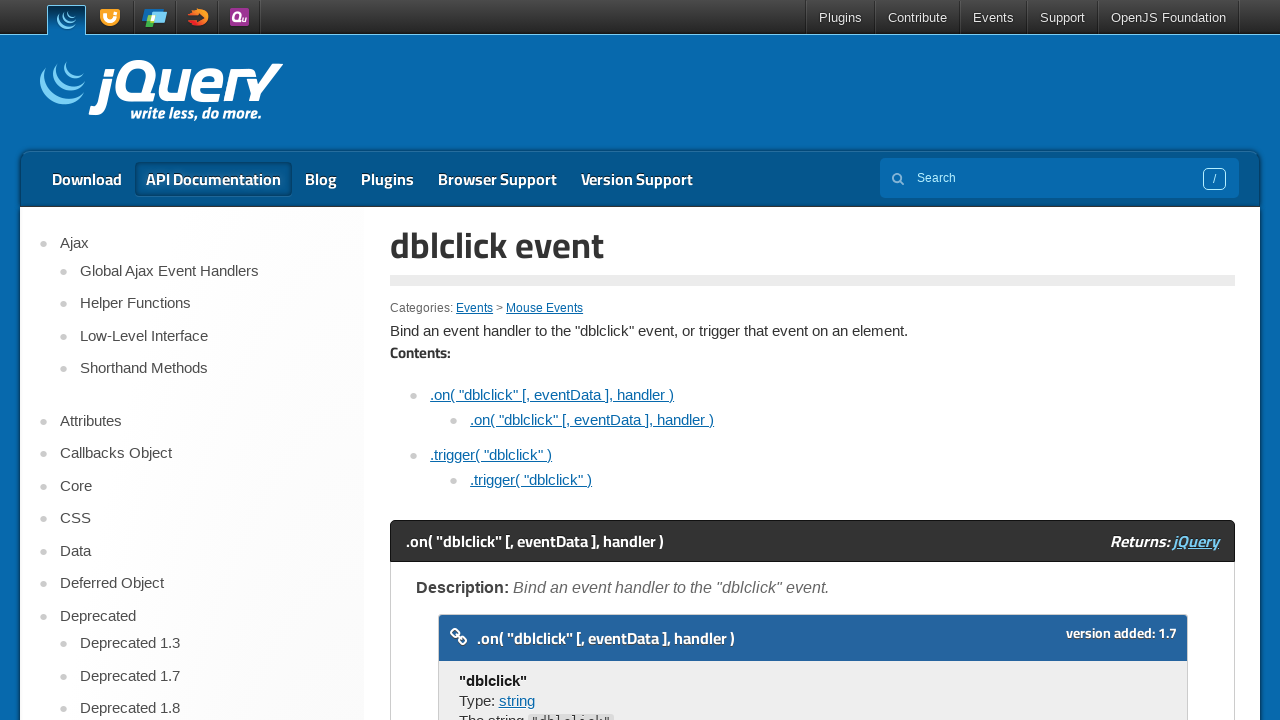

Located and switched to the first iframe on the page
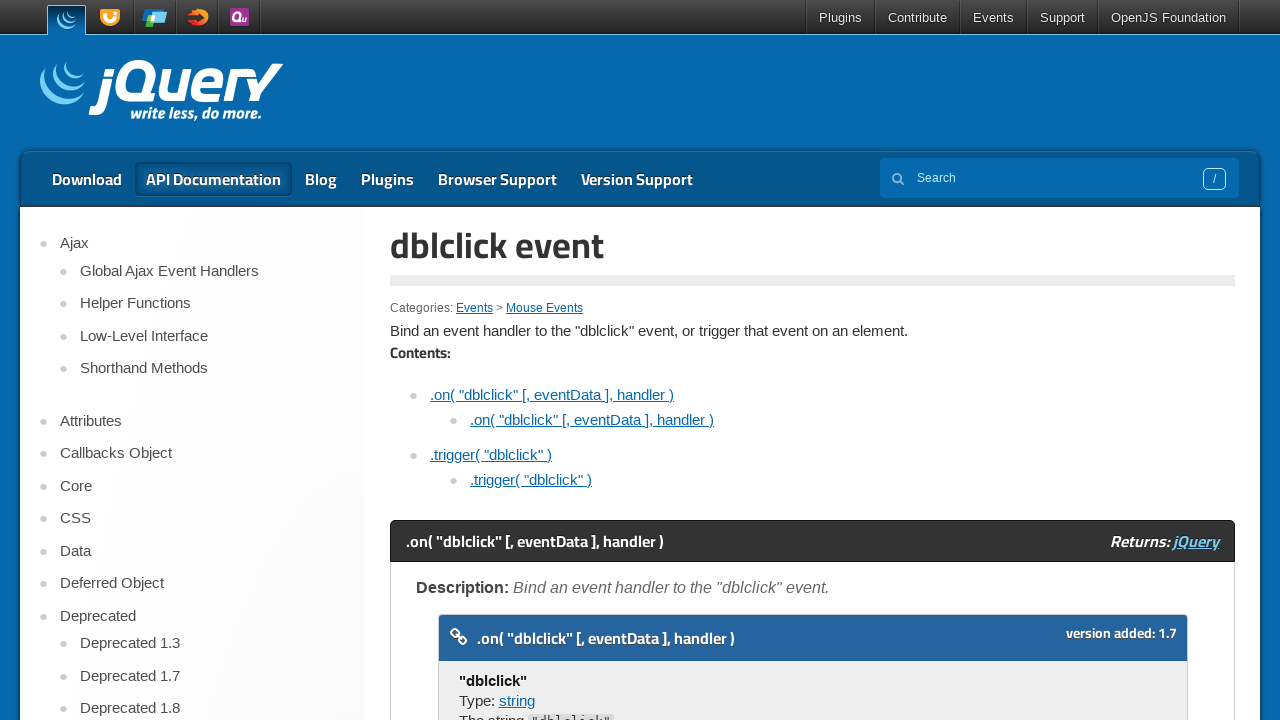

Located target element and scrolled it into view
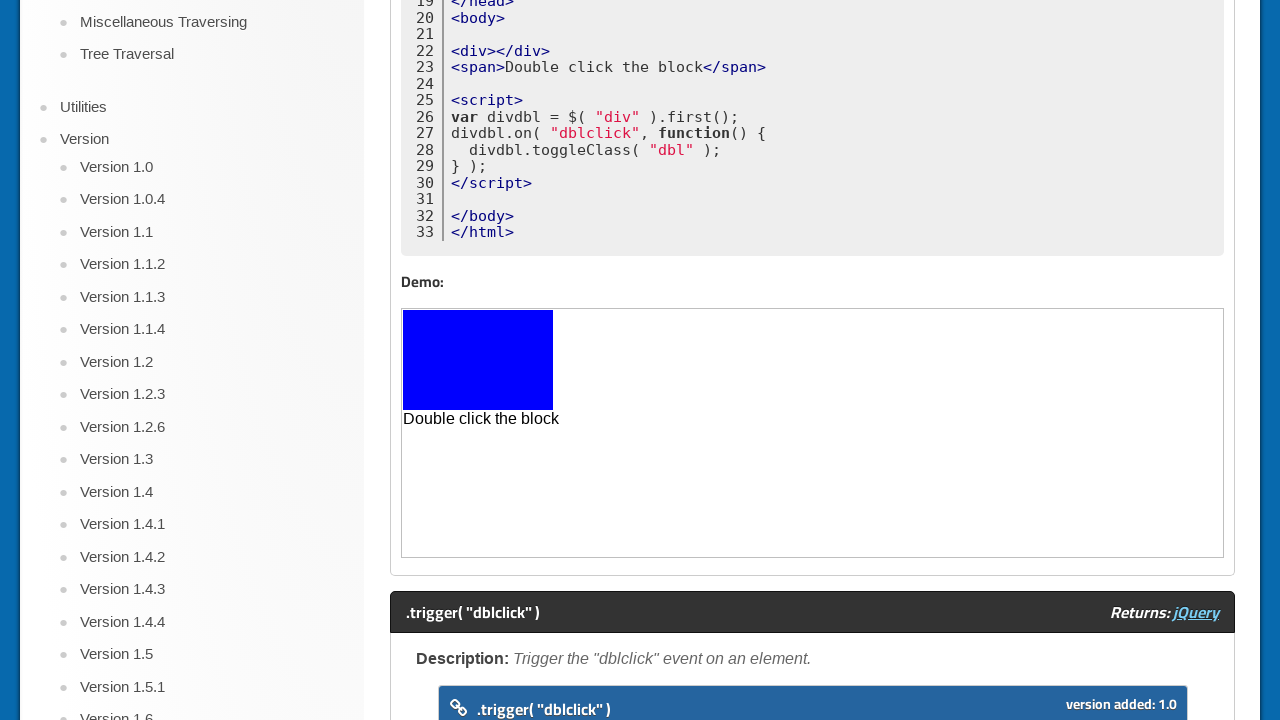

Double-clicked the element, triggering color change from blue to yellow at (478, 360) on iframe >> nth=0 >> internal:control=enter-frame >> html > body > div >> nth=0
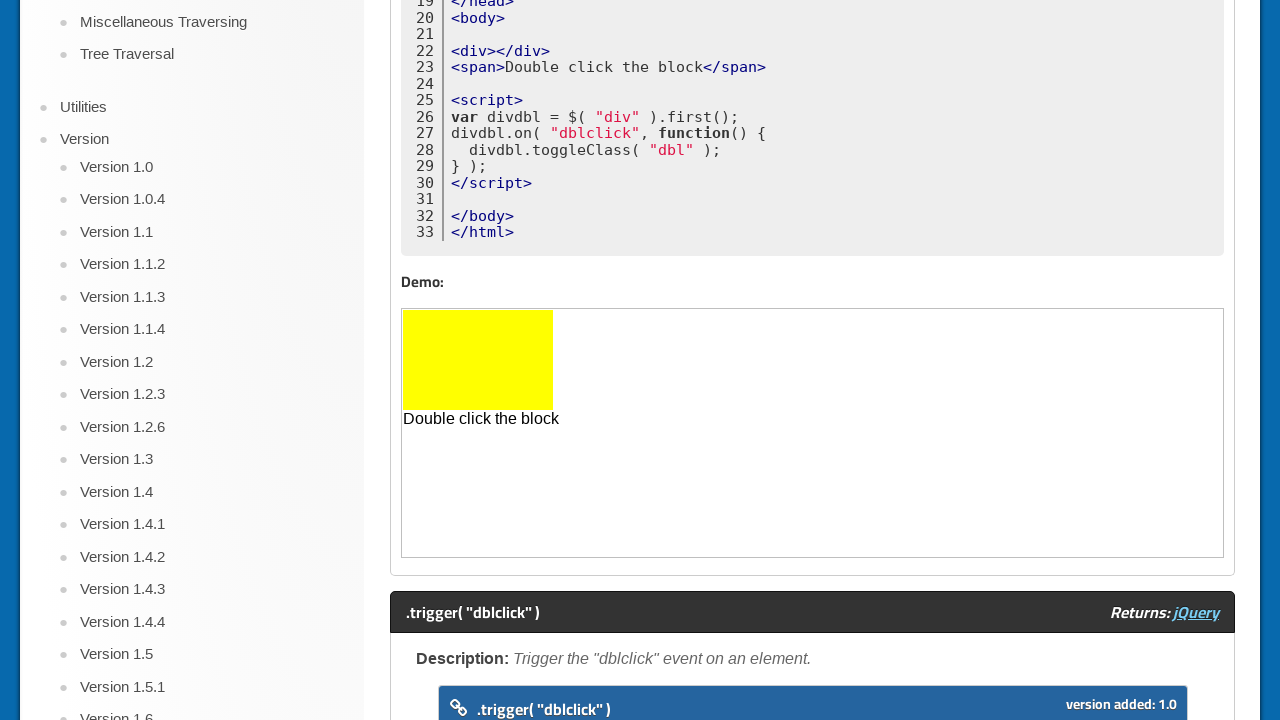

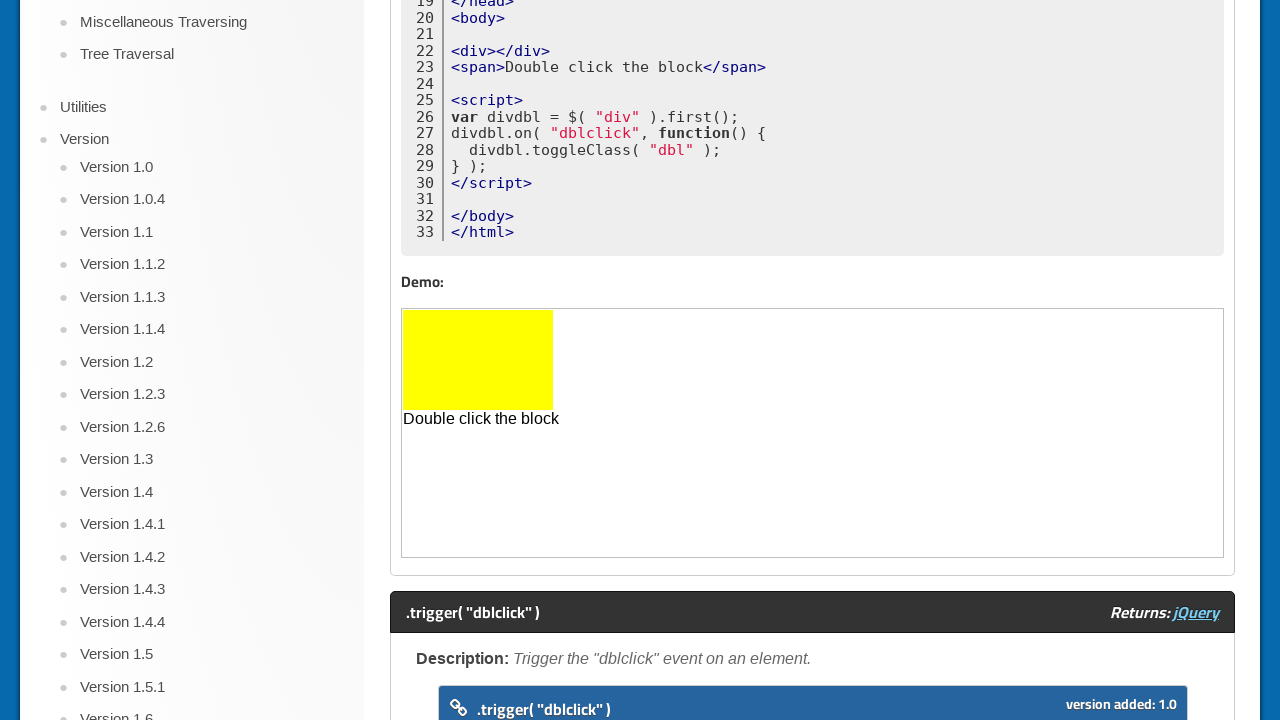